Tests homepage title verification and navigation to the About page

Starting URL: https://v1.training-support.net/

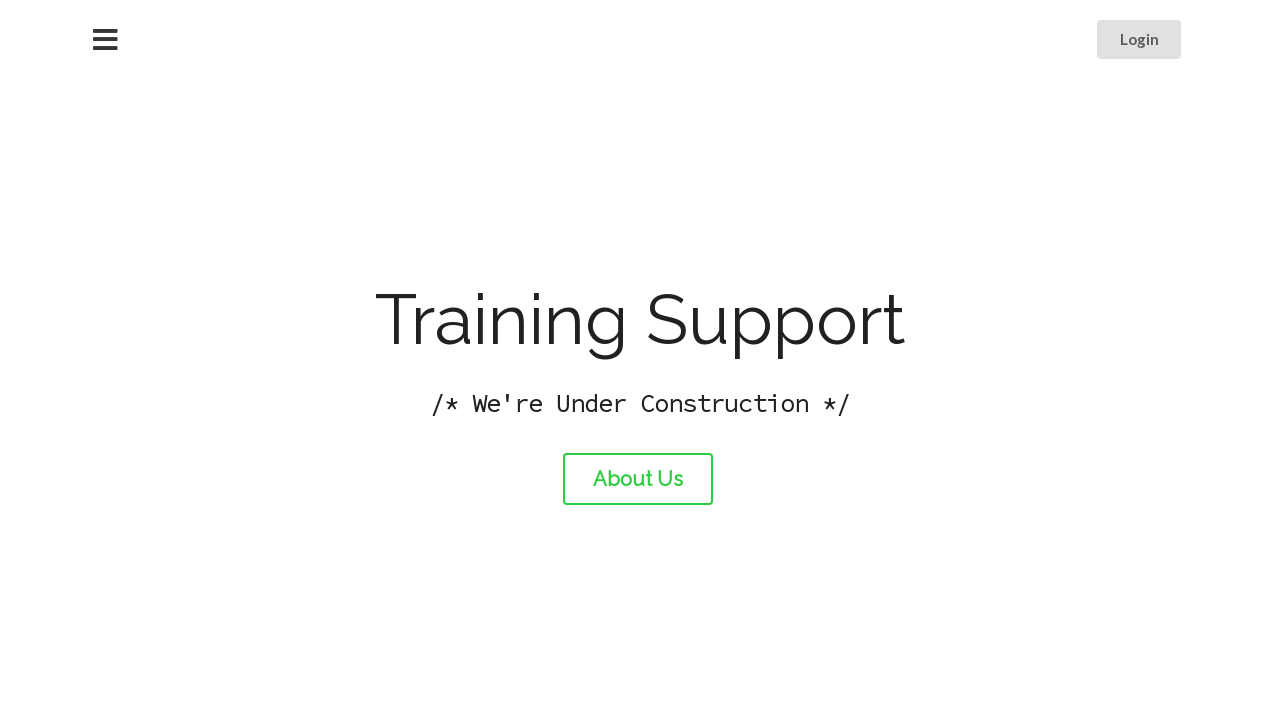

Verified homepage title is 'Training Support'
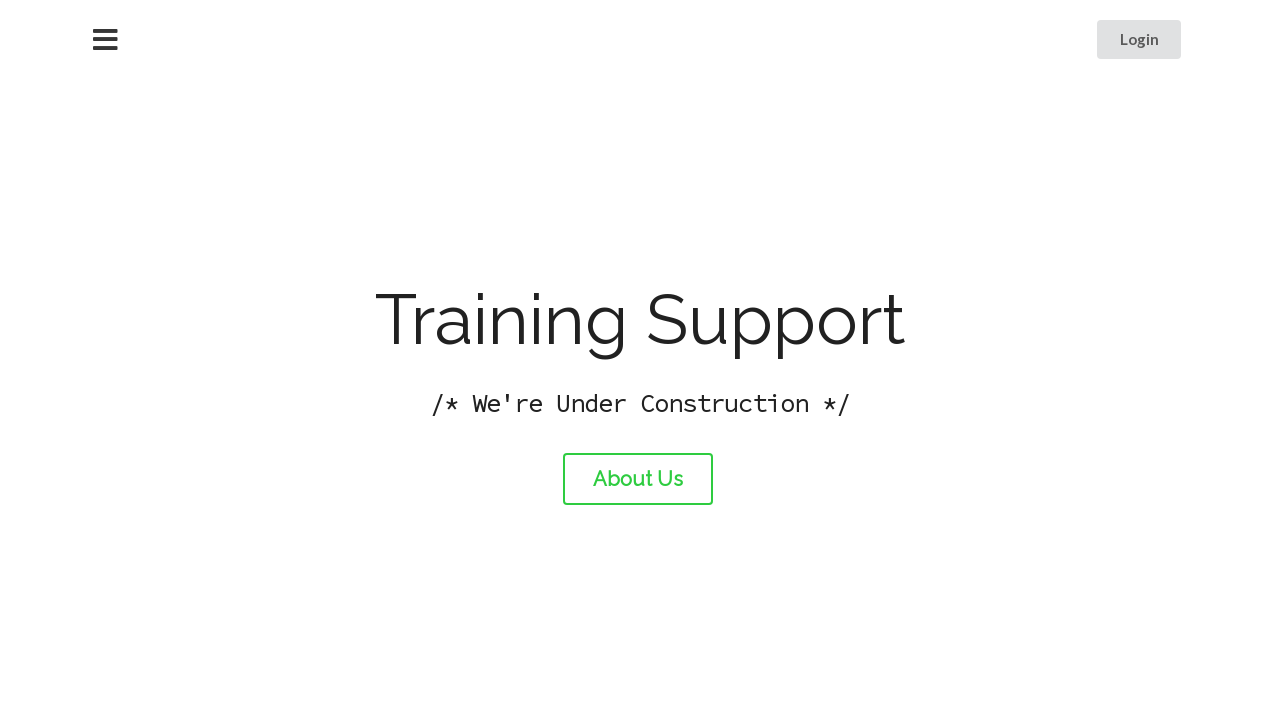

Clicked on About link to navigate to About page at (638, 479) on #about-link
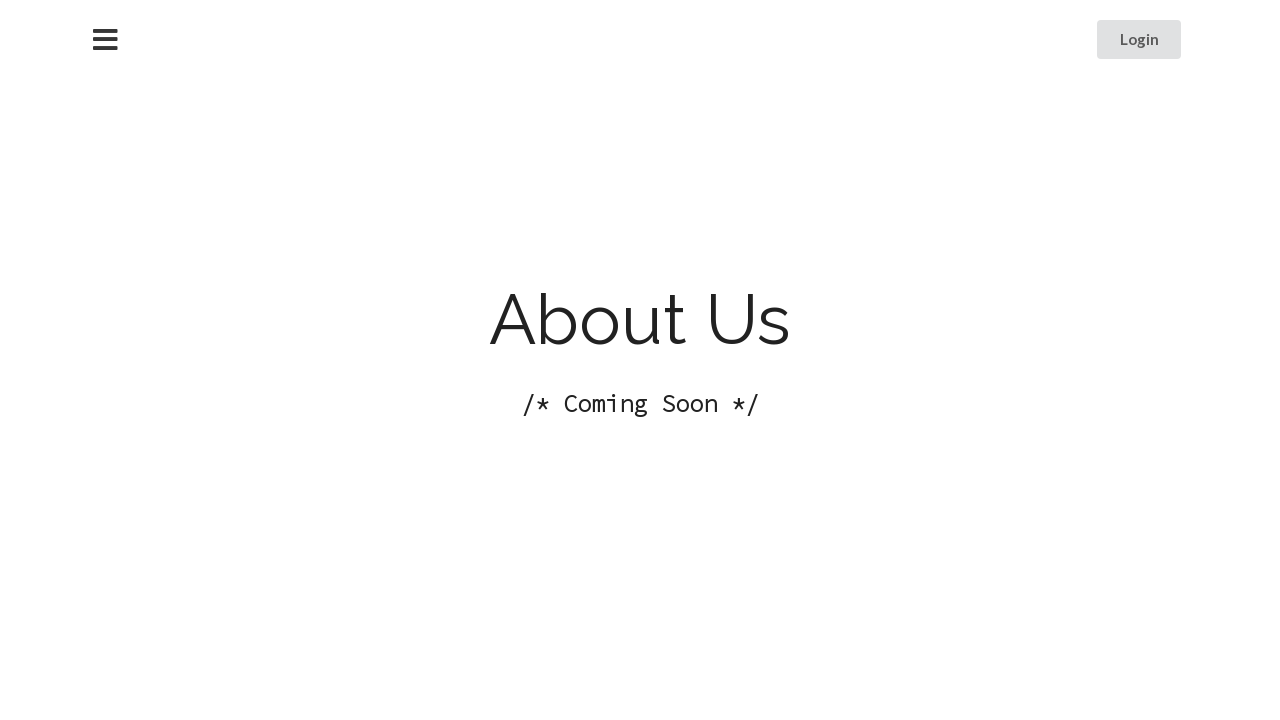

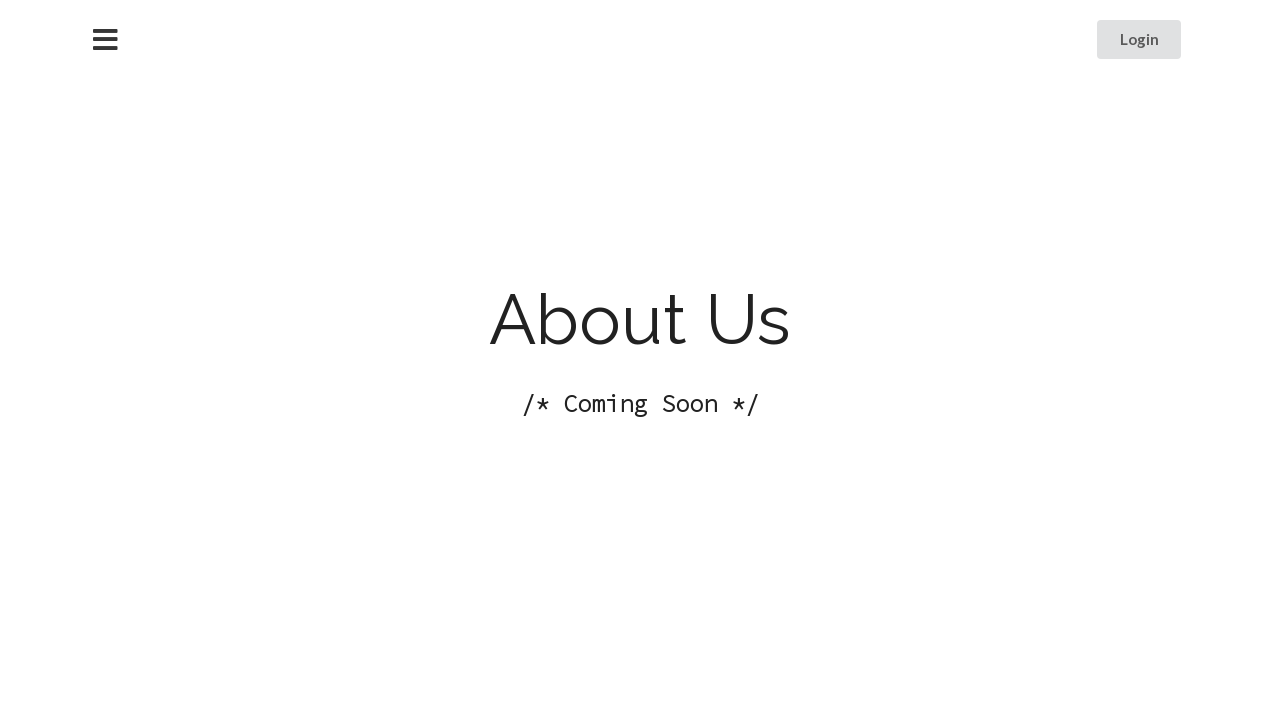